Tests dynamic dropdown selection for flight booking by selecting origin and destination cities, choosing a date, and verifying round trip functionality

Starting URL: https://rahulshettyacademy.com/dropdownsPractise/

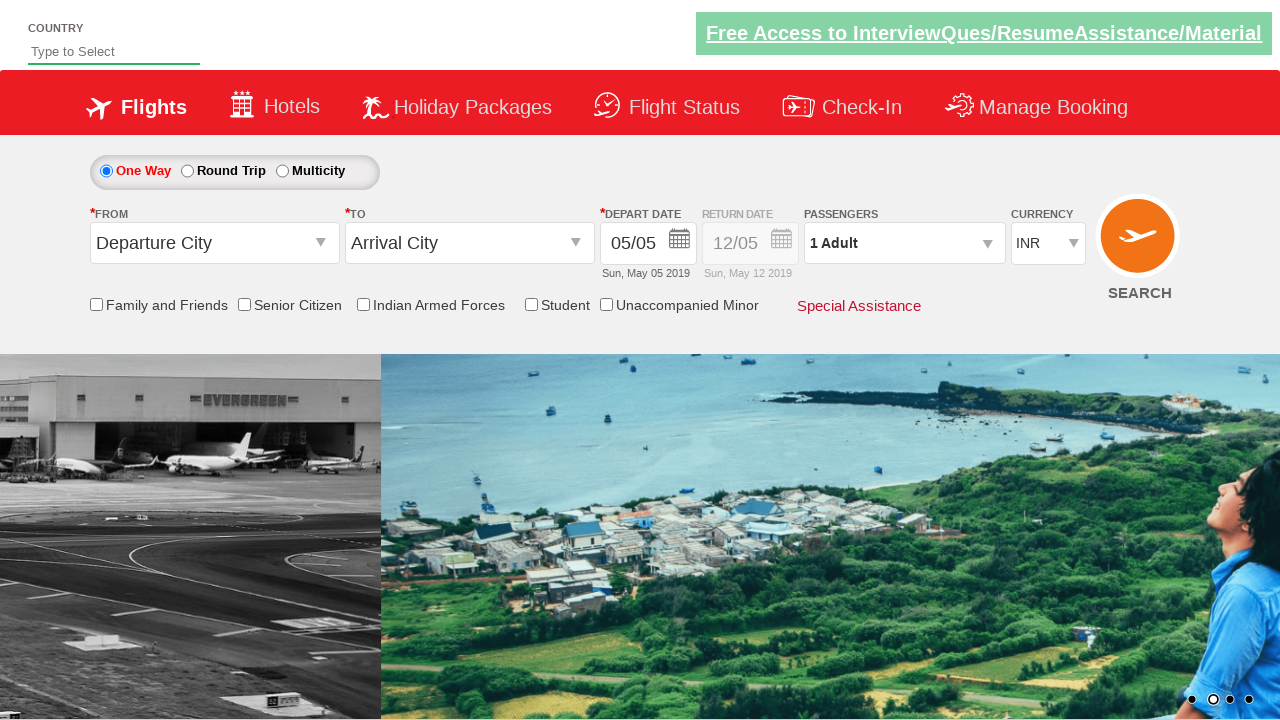

Clicked on origin station dropdown to expand options at (214, 243) on #ctl00_mainContent_ddl_originStation1_CTXT
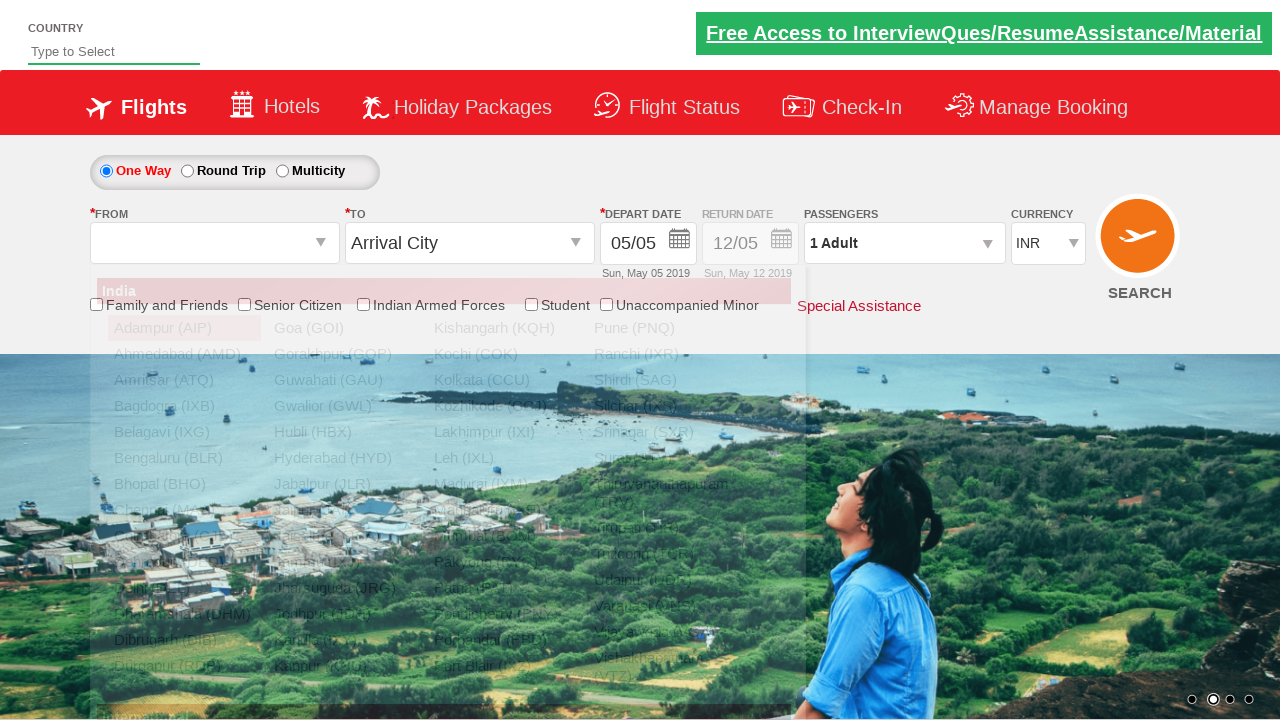

Selected MAA (Chennai) as origin city at (184, 510) on a[value='MAA']
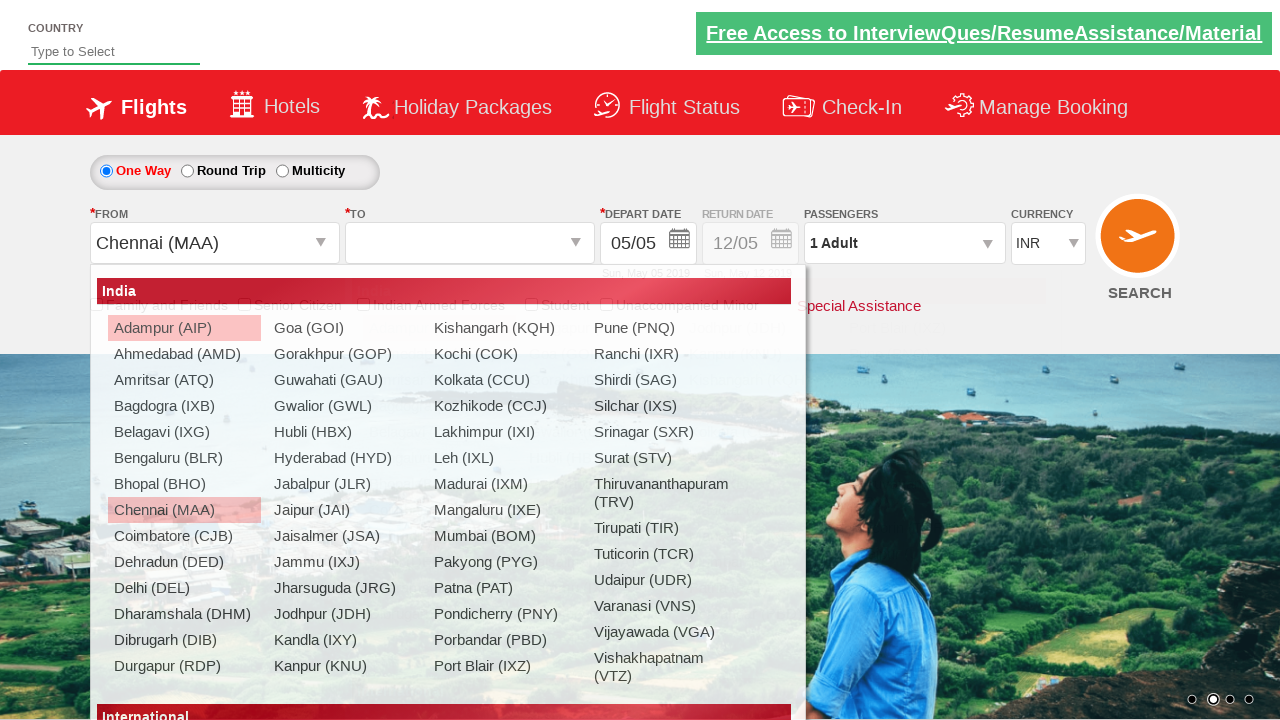

Waited for destination dropdown to be ready
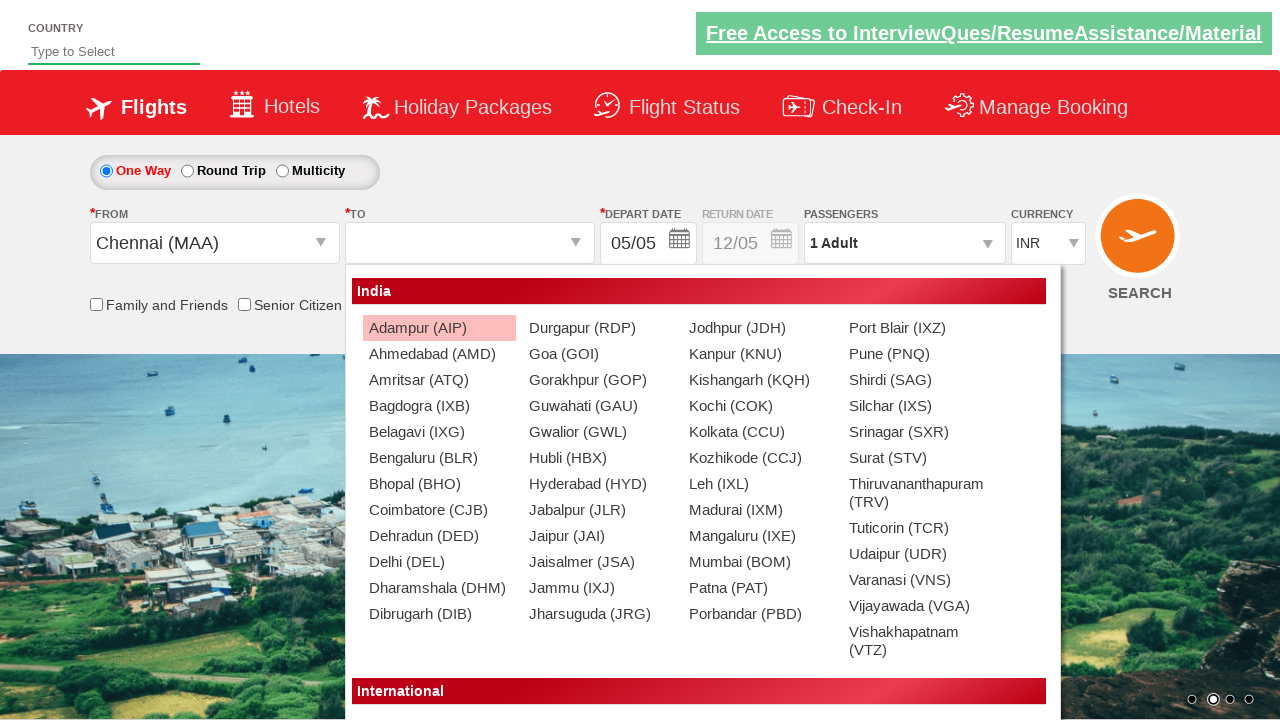

Selected BLR (Bangalore) as destination city at (439, 458) on #ctl00_mainContent_ddl_destinationStation1_CTNR a[value='BLR']
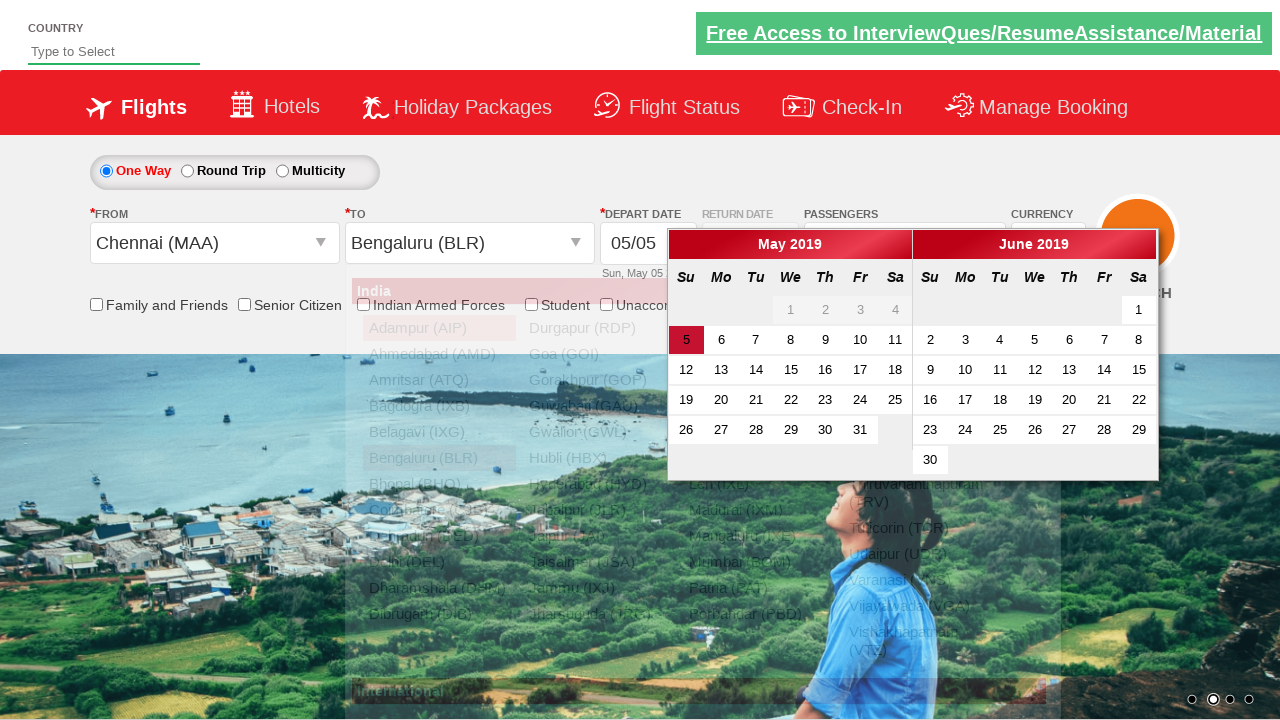

Selected today's date for departure at (686, 340) on .ui-state-active
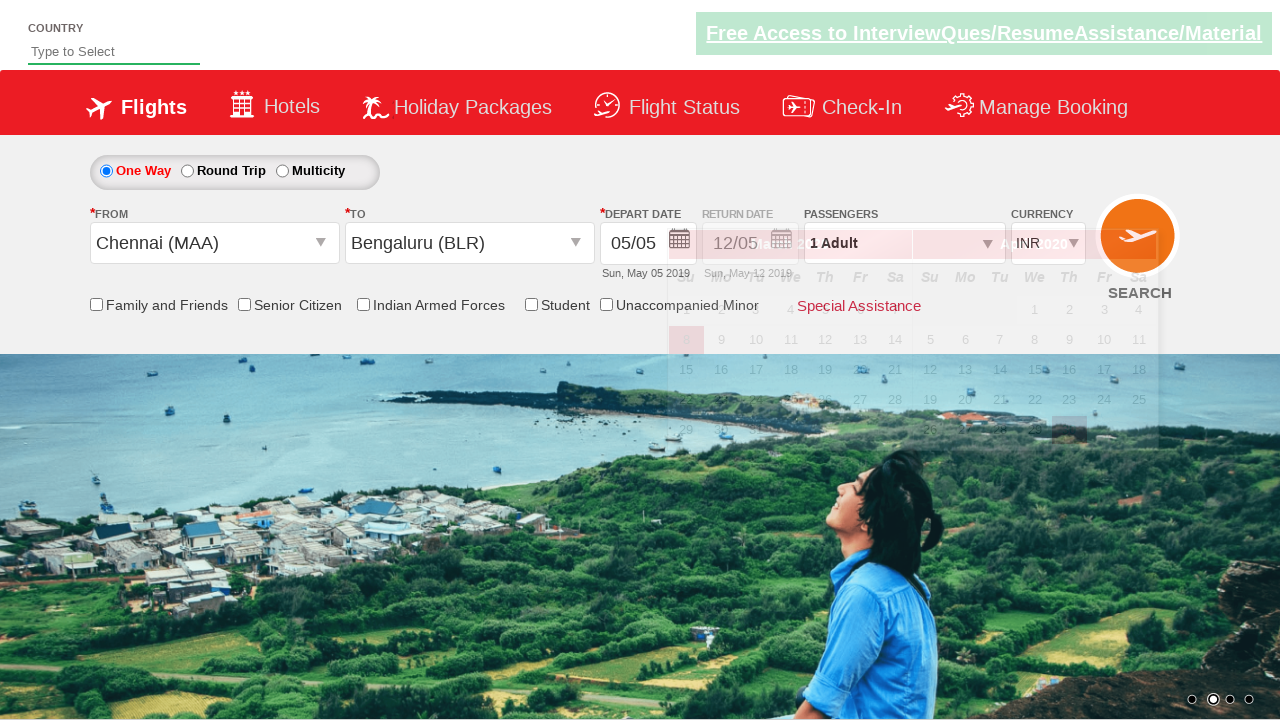

Selected round trip option at (187, 171) on #ctl00_mainContent_rbtnl_Trip_1
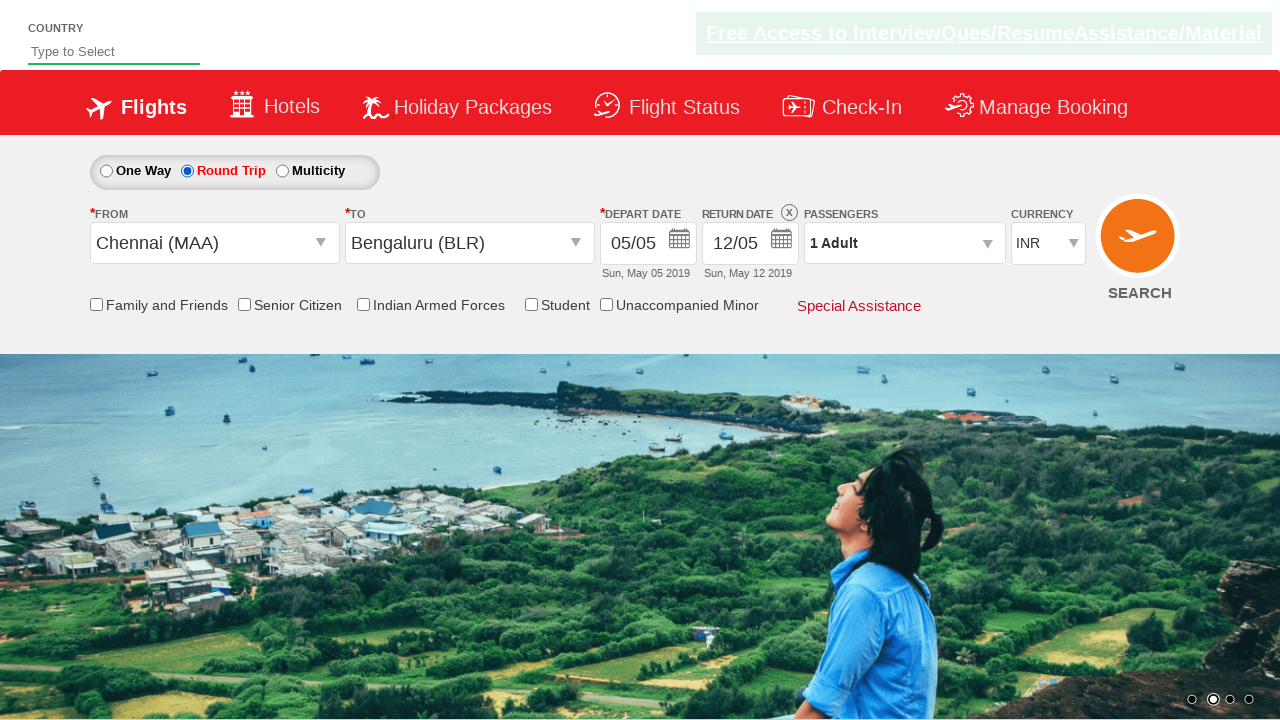

Retrieved style attribute from return date field
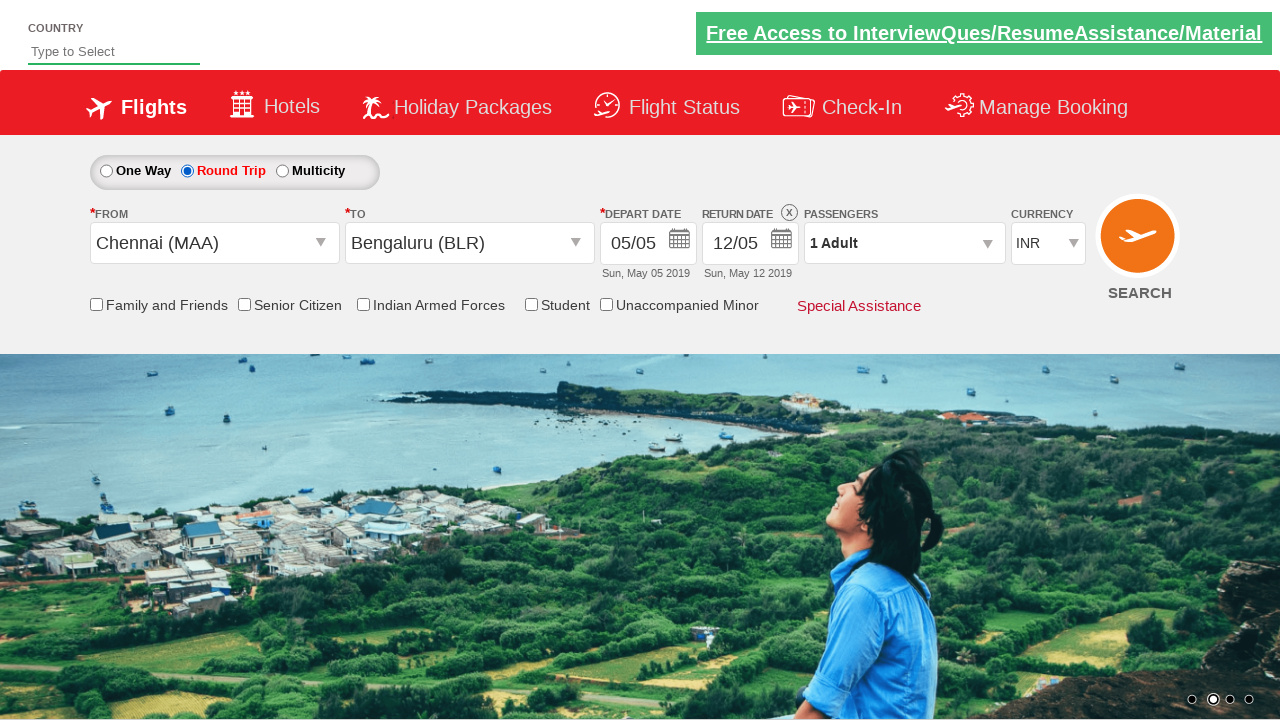

Verified that return date field is enabled for round trip booking
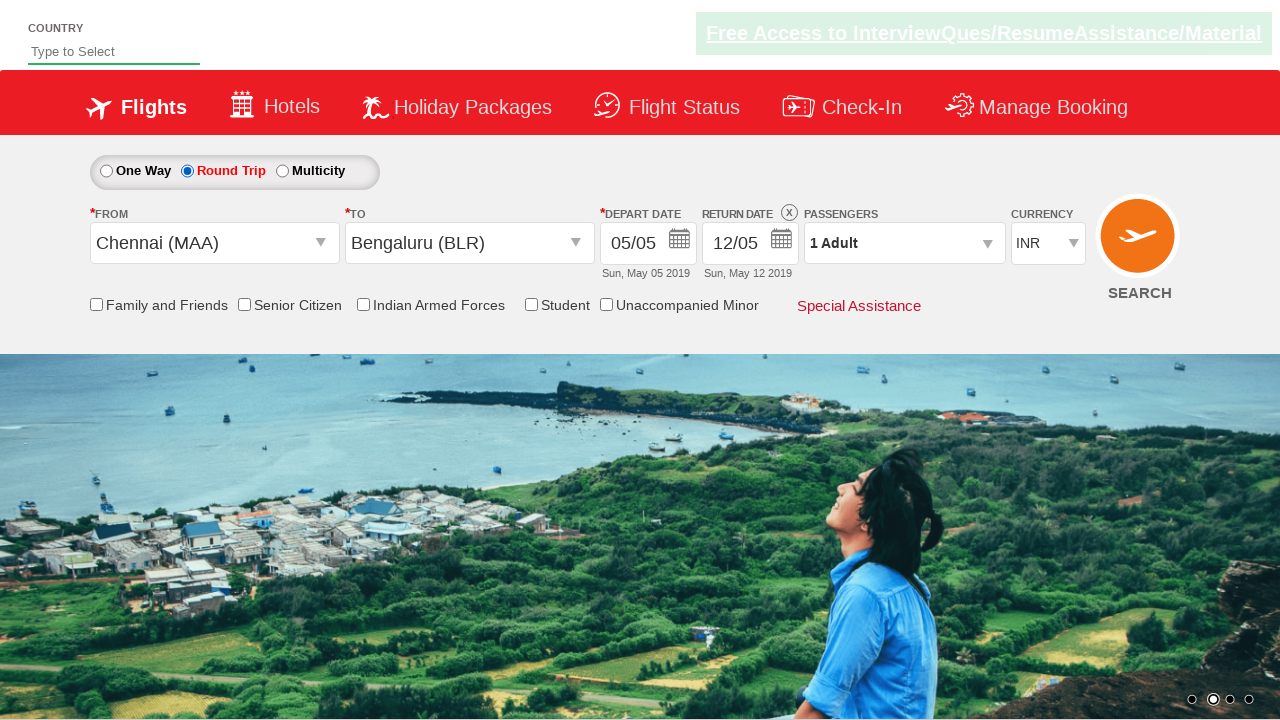

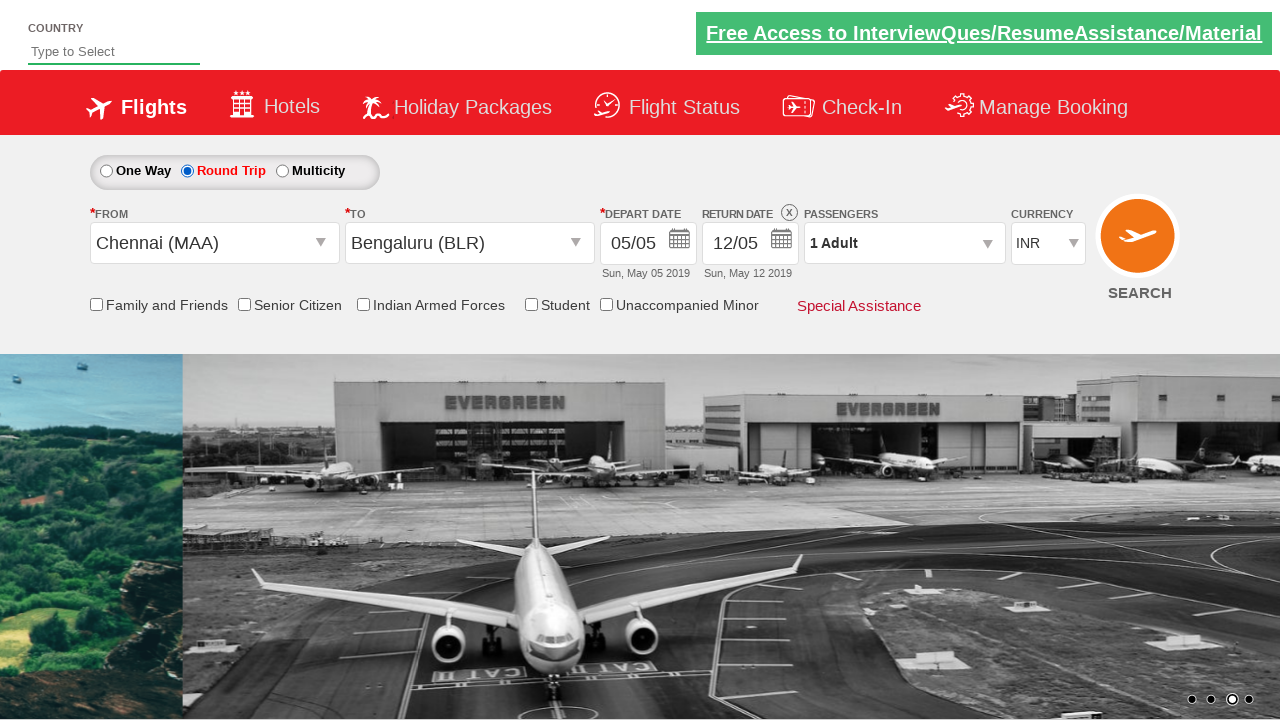